Tests clearing the complete state of all items by unchecking the toggle-all checkbox

Starting URL: https://demo.playwright.dev/todomvc

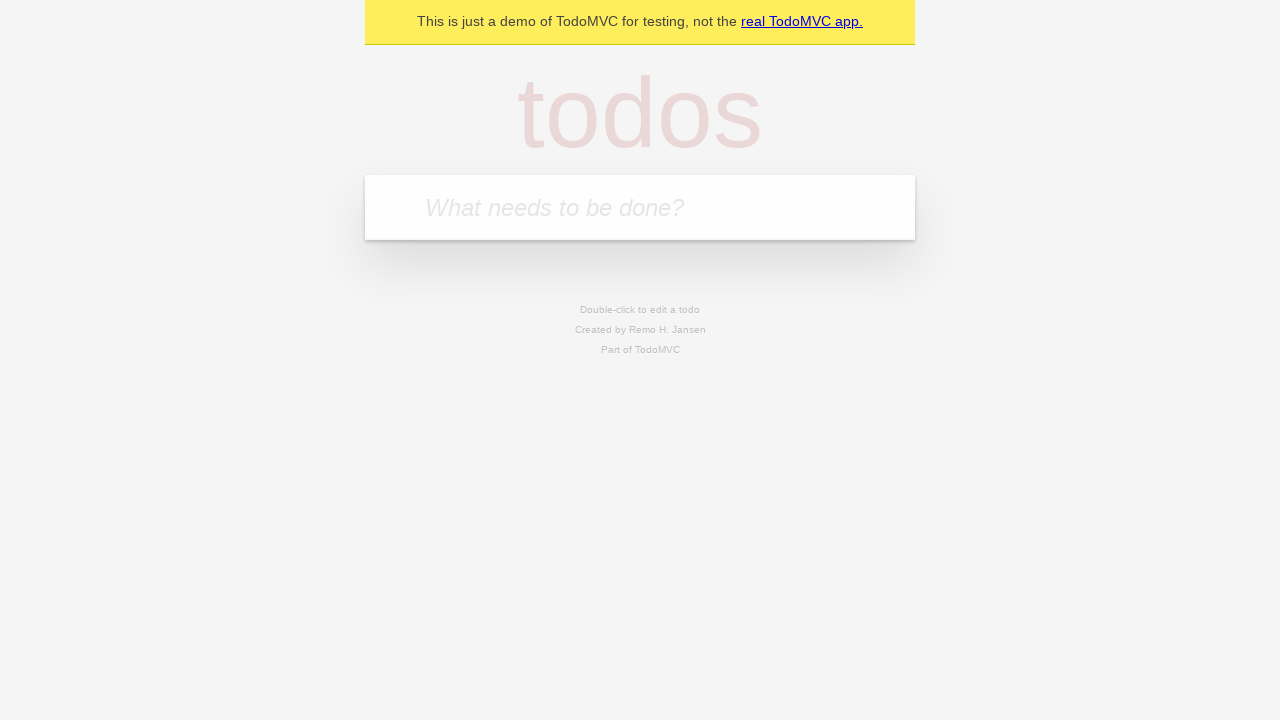

Filled todo input with 'buy some cheese' on internal:attr=[placeholder="What needs to be done?"i]
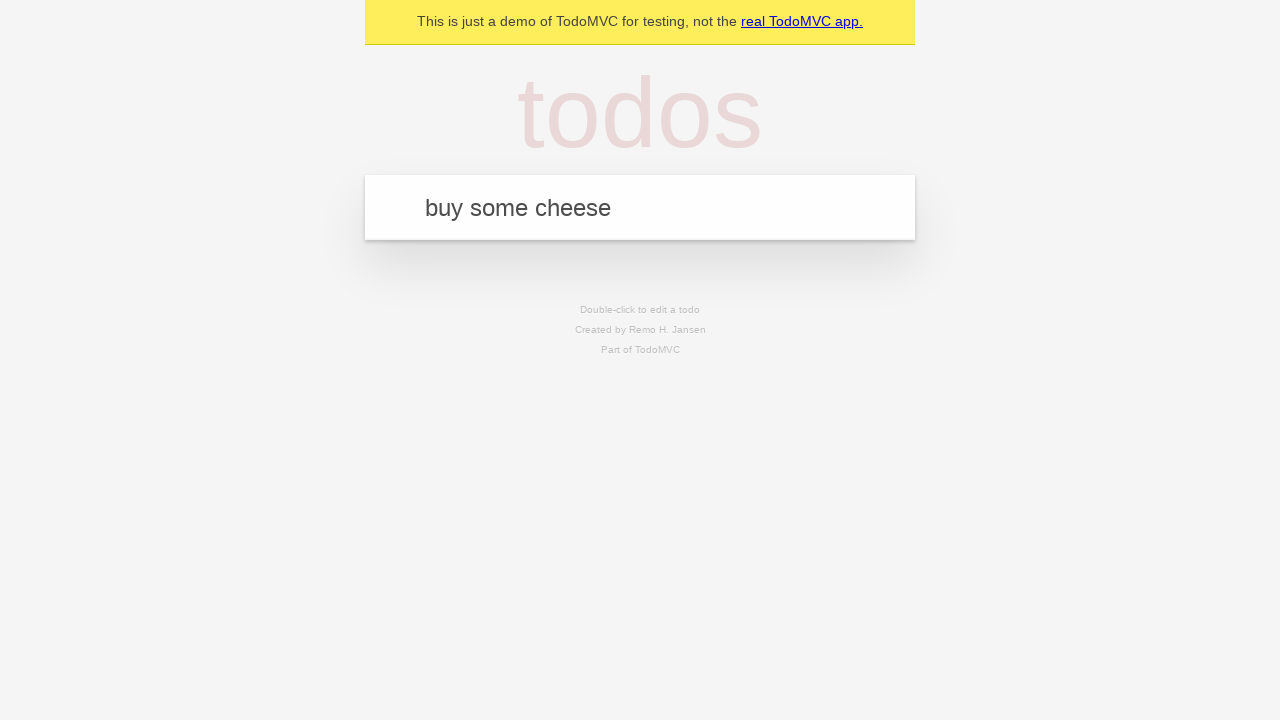

Pressed Enter to add first todo on internal:attr=[placeholder="What needs to be done?"i]
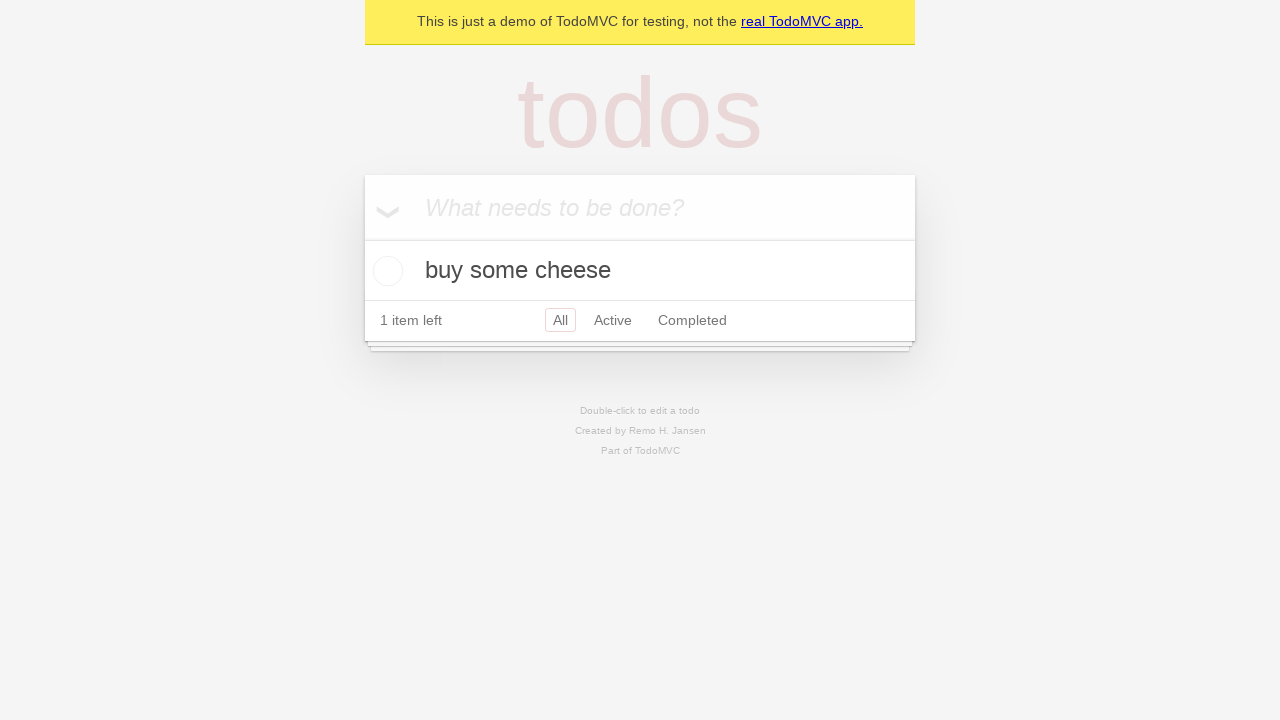

Filled todo input with 'feed the cat' on internal:attr=[placeholder="What needs to be done?"i]
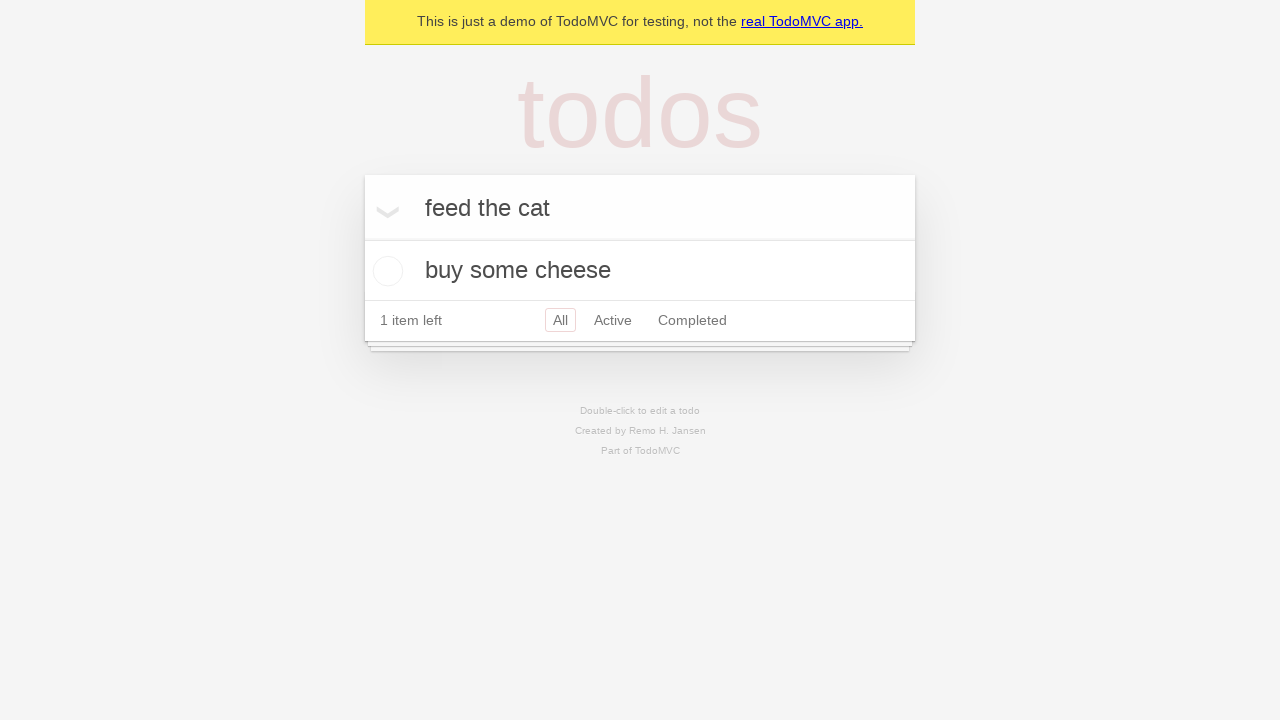

Pressed Enter to add second todo on internal:attr=[placeholder="What needs to be done?"i]
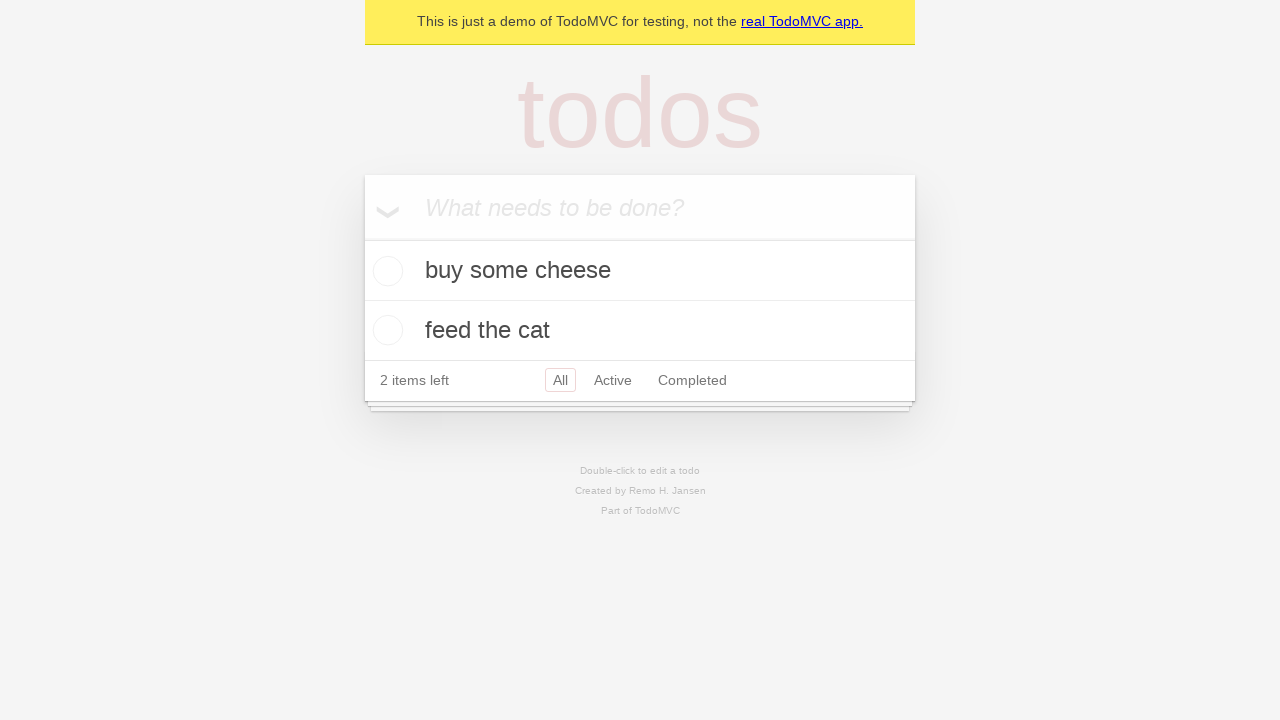

Filled todo input with 'book a doctors appointment' on internal:attr=[placeholder="What needs to be done?"i]
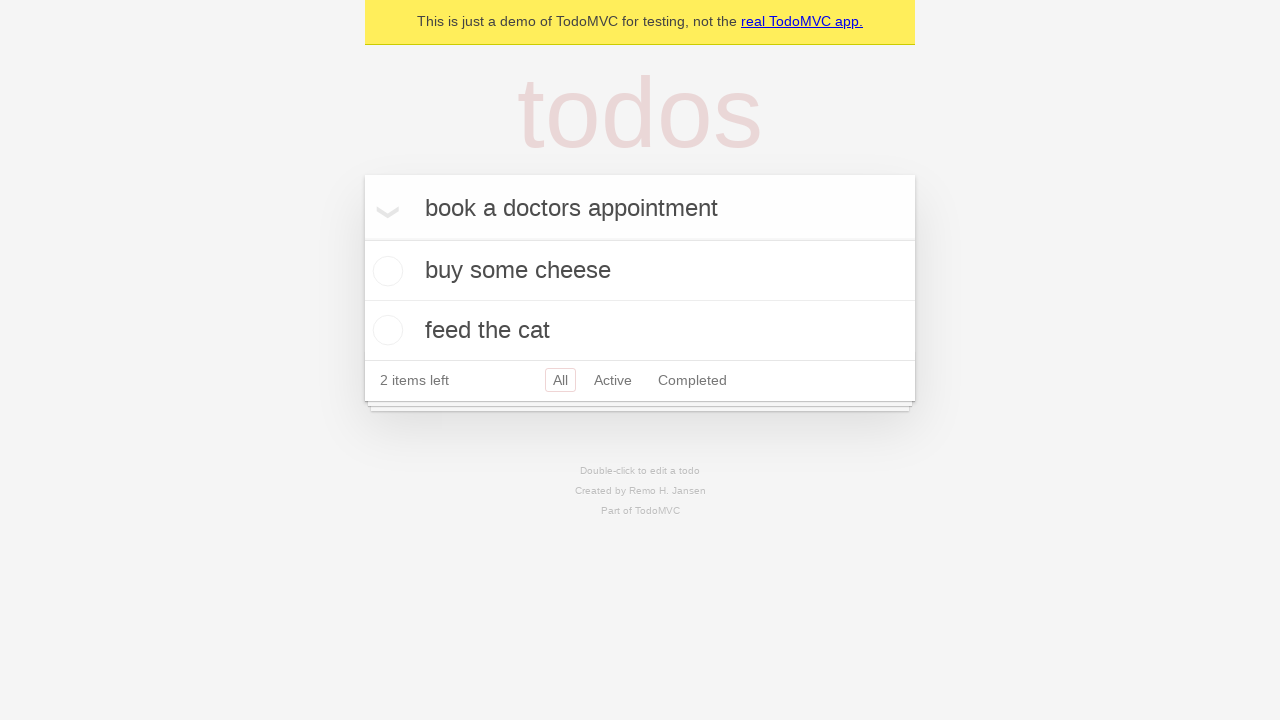

Pressed Enter to add third todo on internal:attr=[placeholder="What needs to be done?"i]
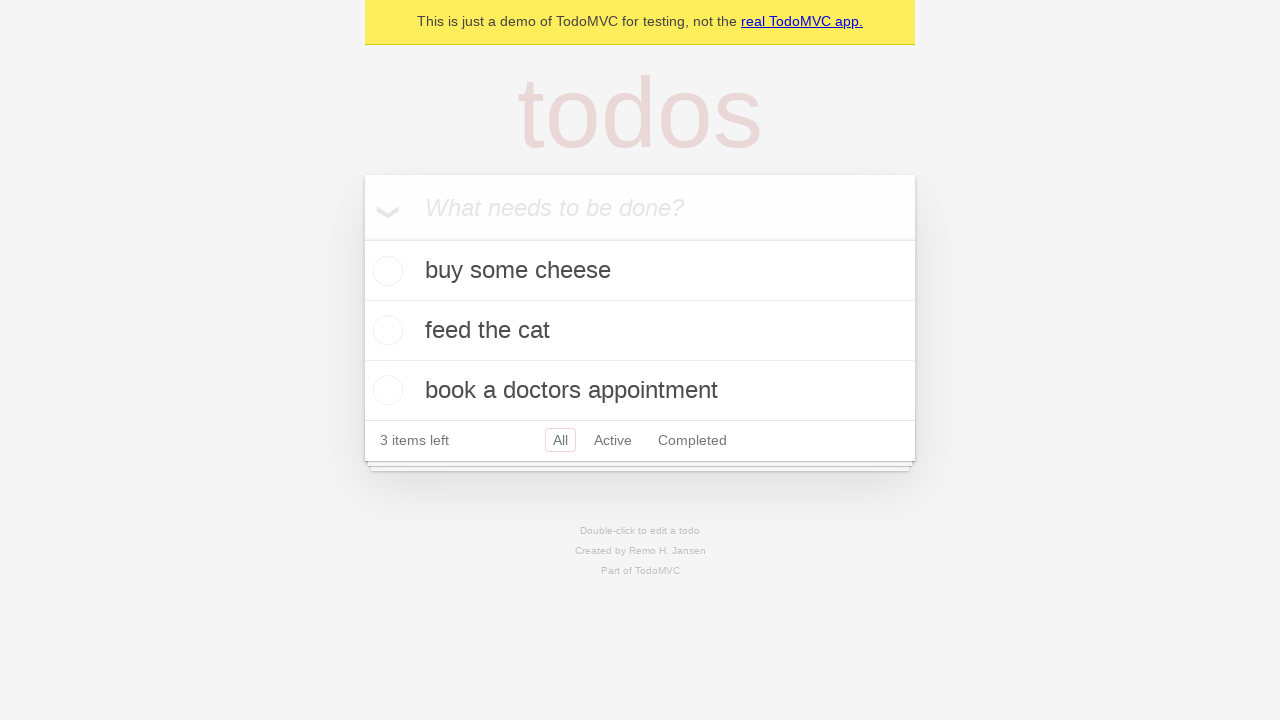

Checked toggle-all checkbox to mark all todos as complete at (362, 238) on internal:label="Mark all as complete"i
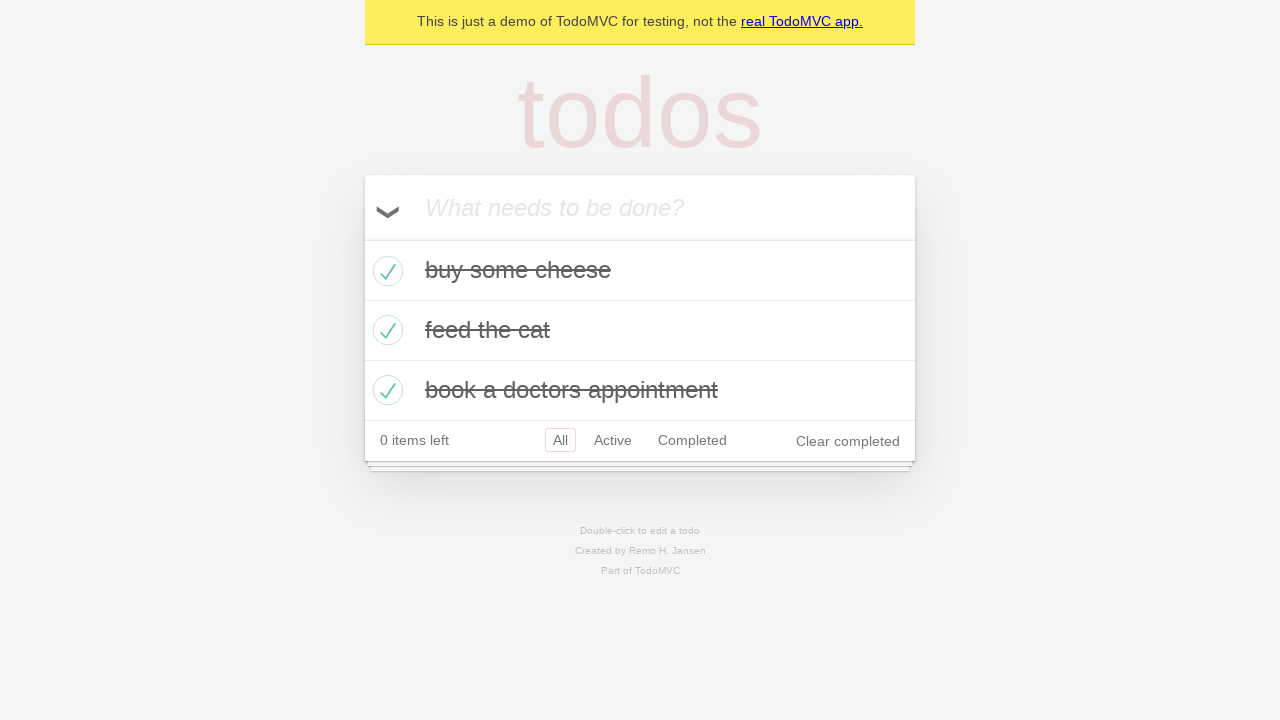

Unchecked toggle-all checkbox to clear complete state of all todos at (362, 238) on internal:label="Mark all as complete"i
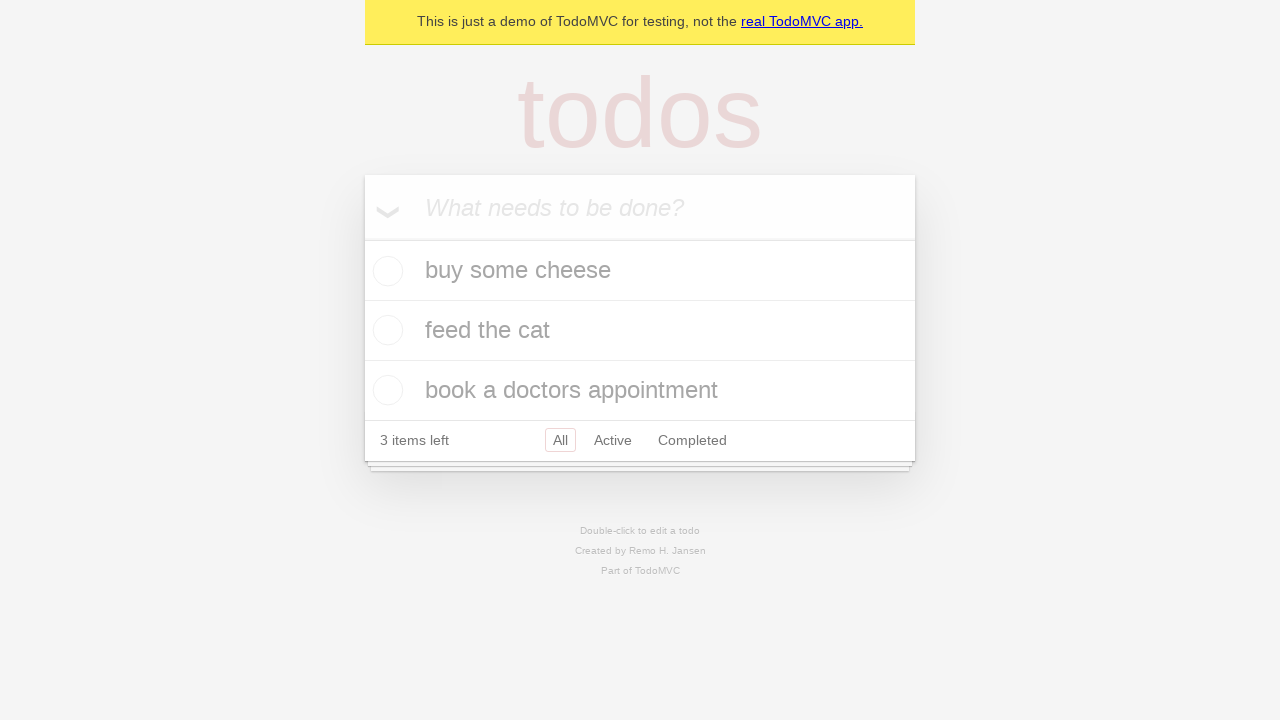

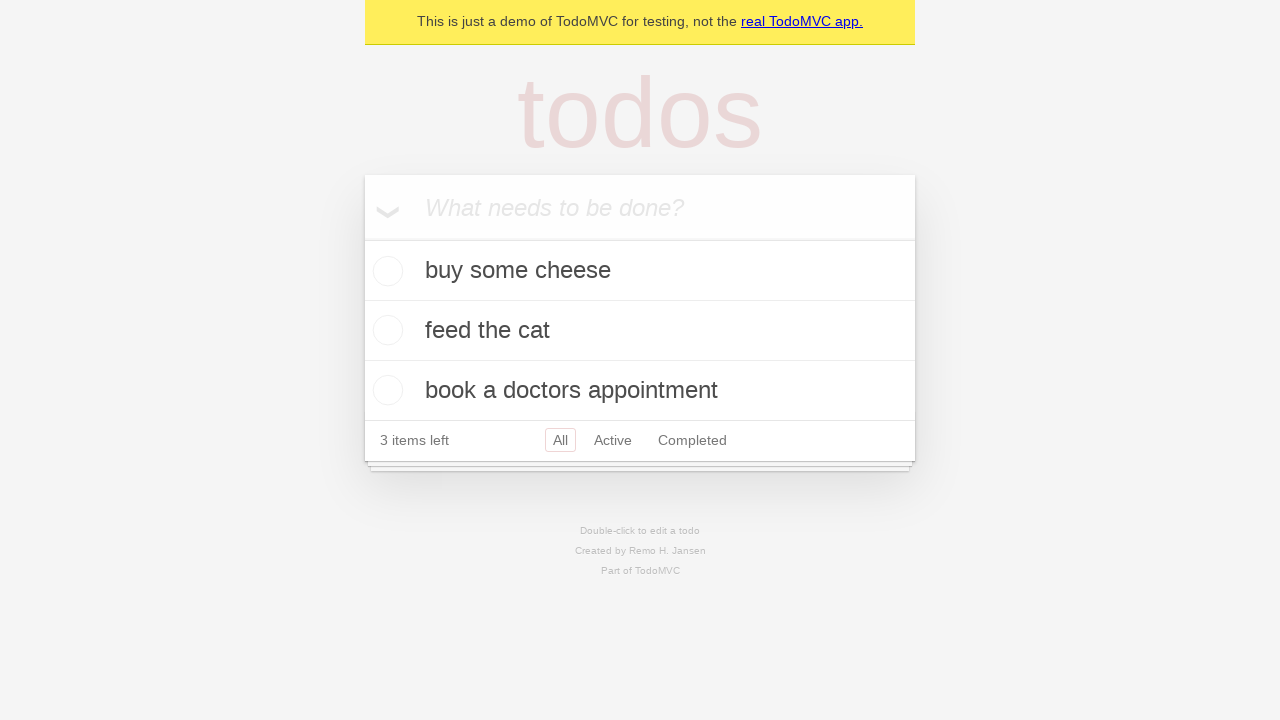